Tests the "New Tab" button functionality by clicking it, switching to the new tab, reading the heading text, and closing the new tab

Starting URL: https://demoqa.com/browser-windows

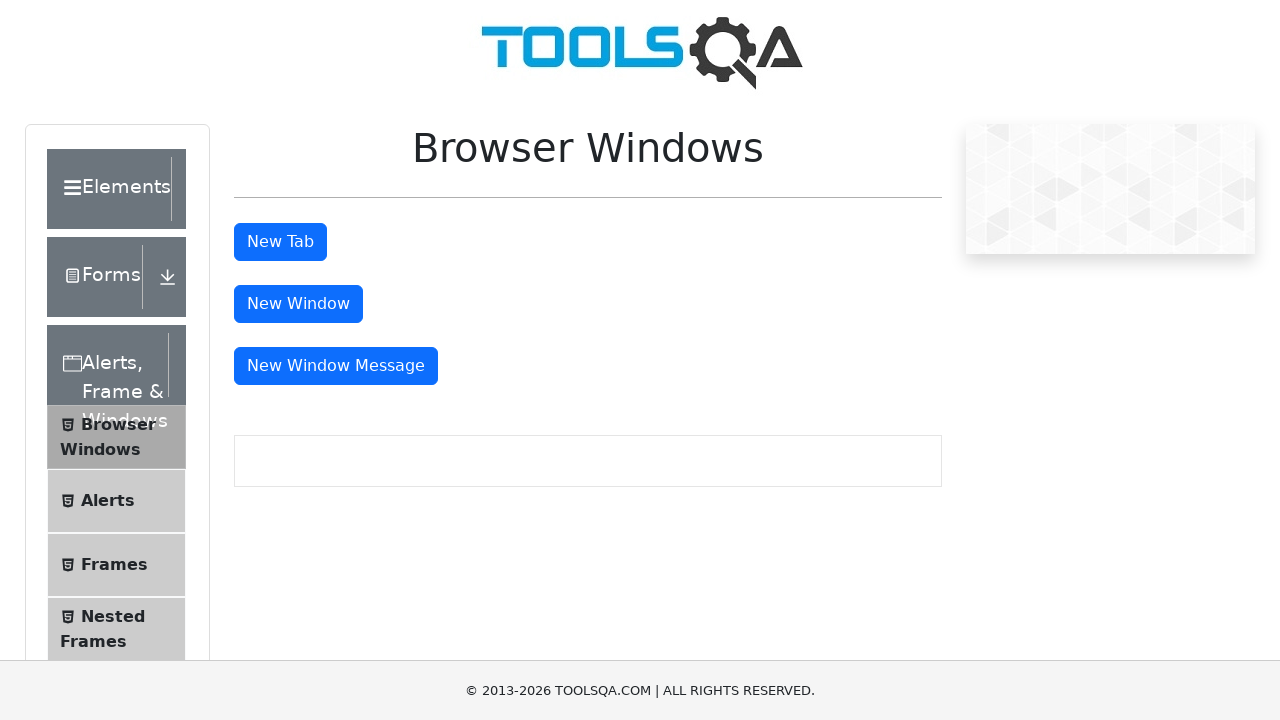

Clicked 'New Tab' button at (280, 242) on #tabButton
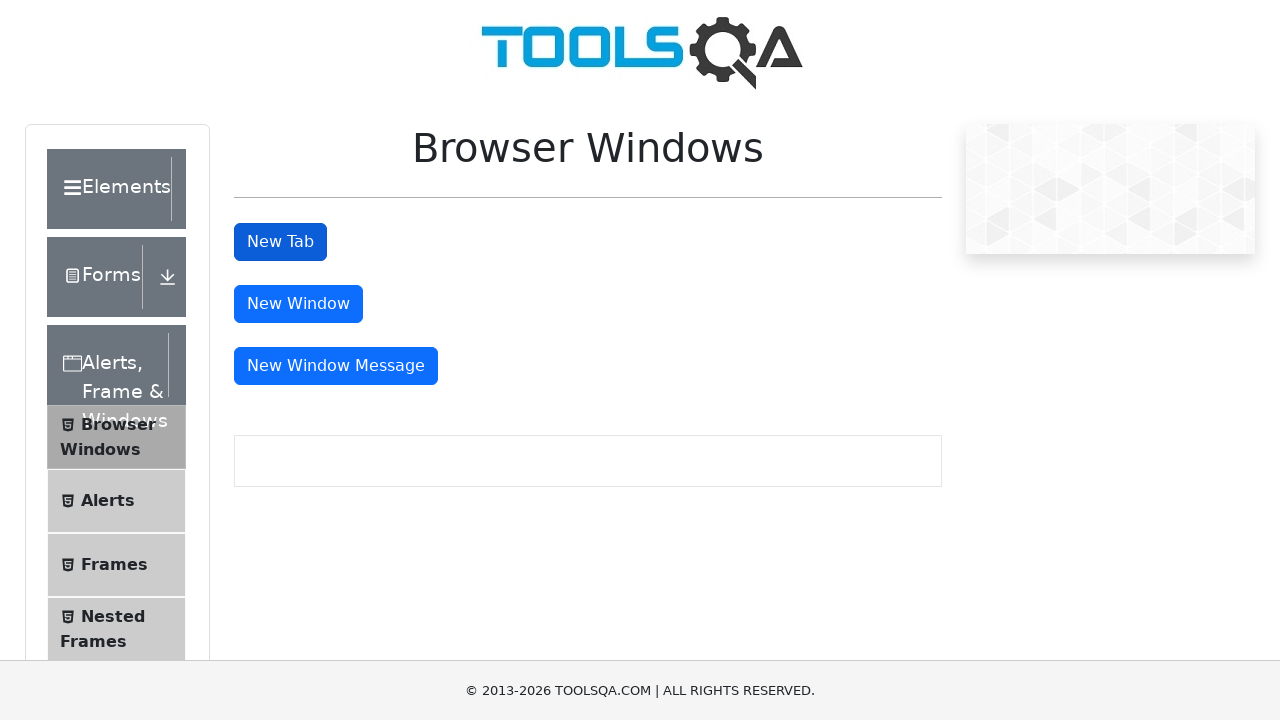

New tab opened and captured
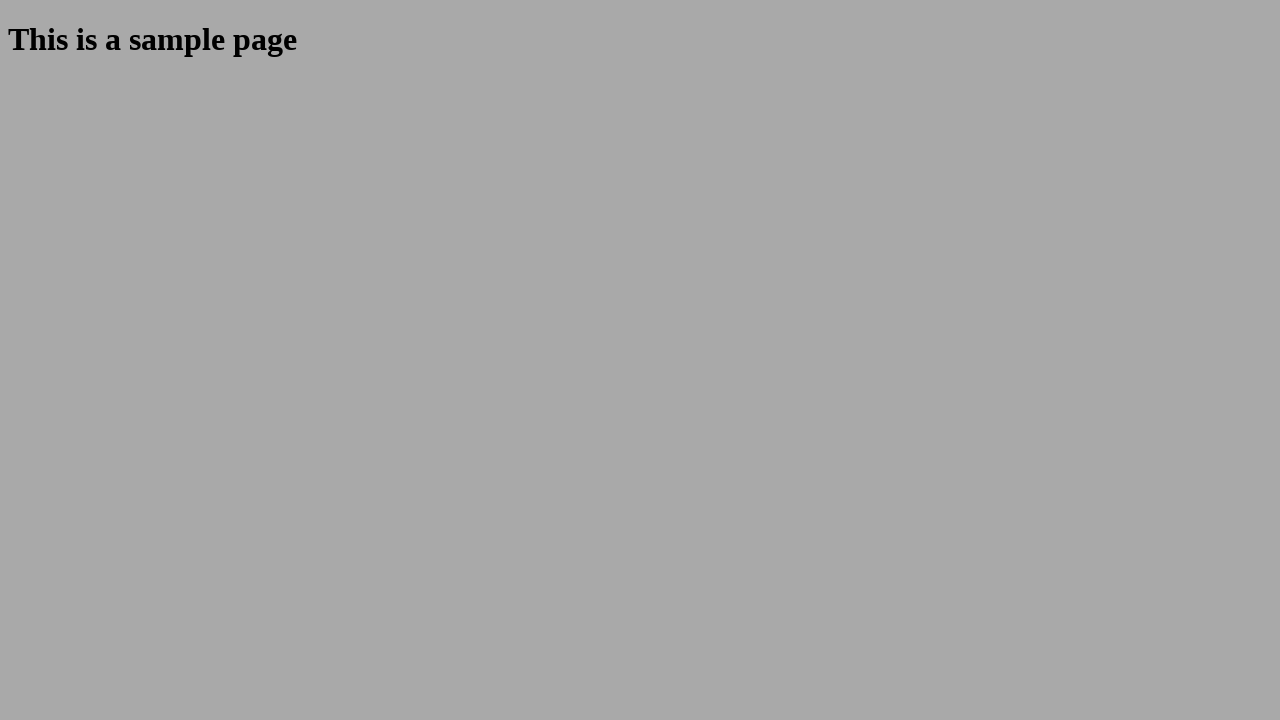

Waited for heading element to load in new tab
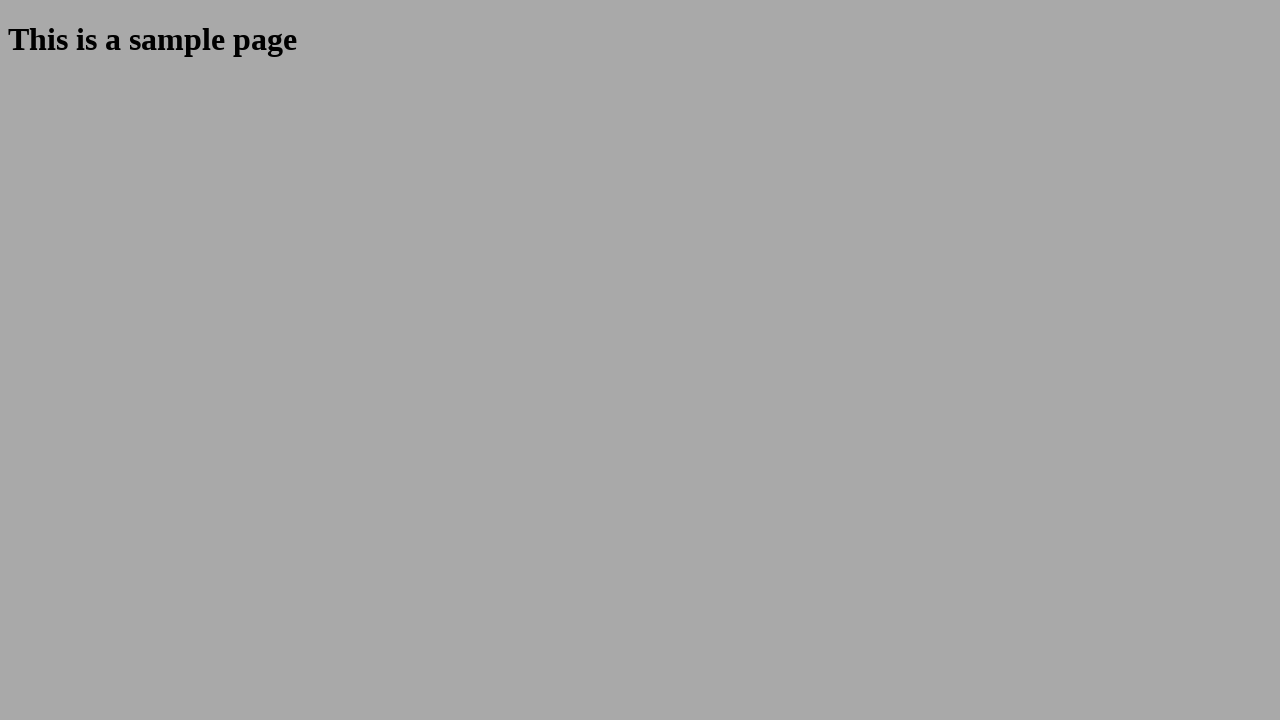

Read heading text from new tab: 'This is a sample page'
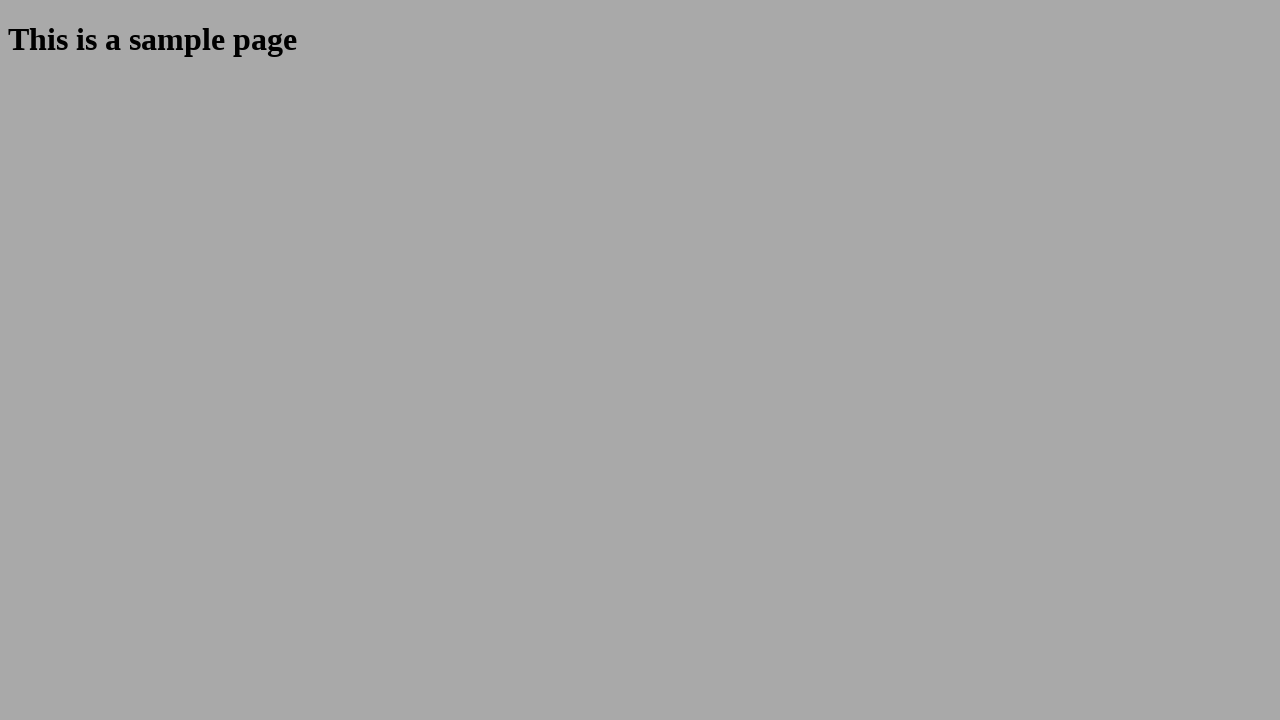

Closed the new tab
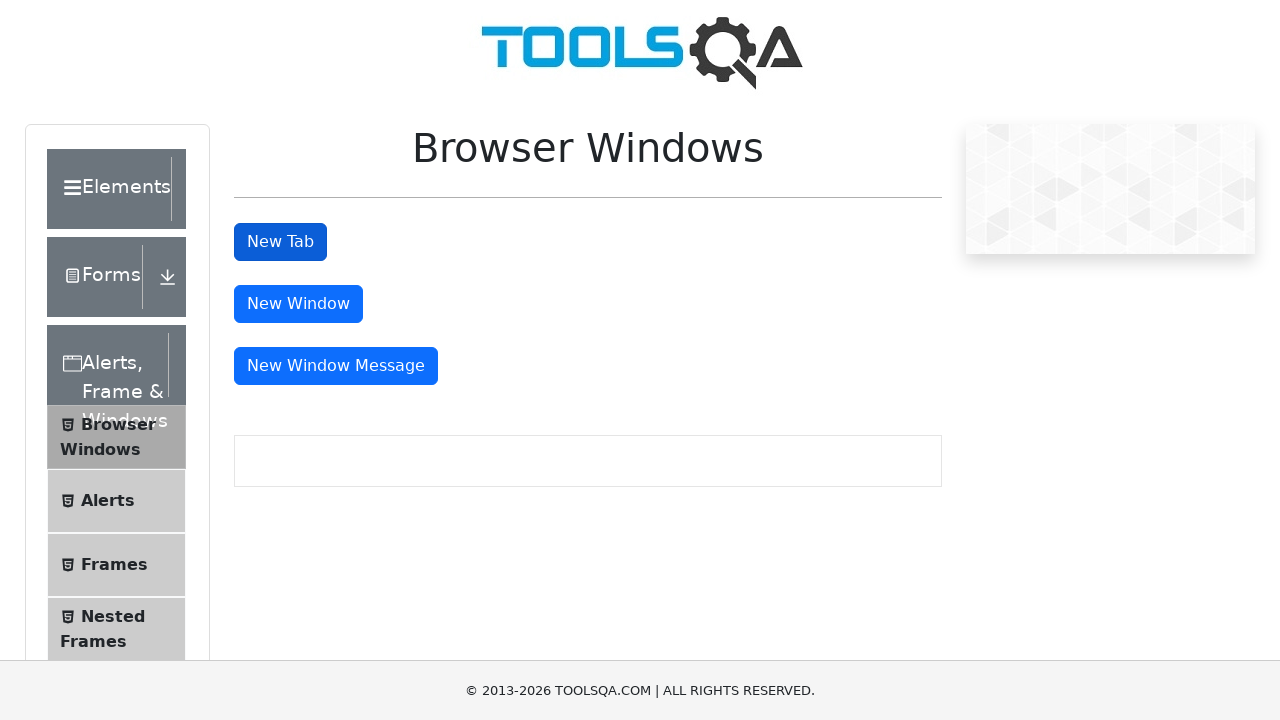

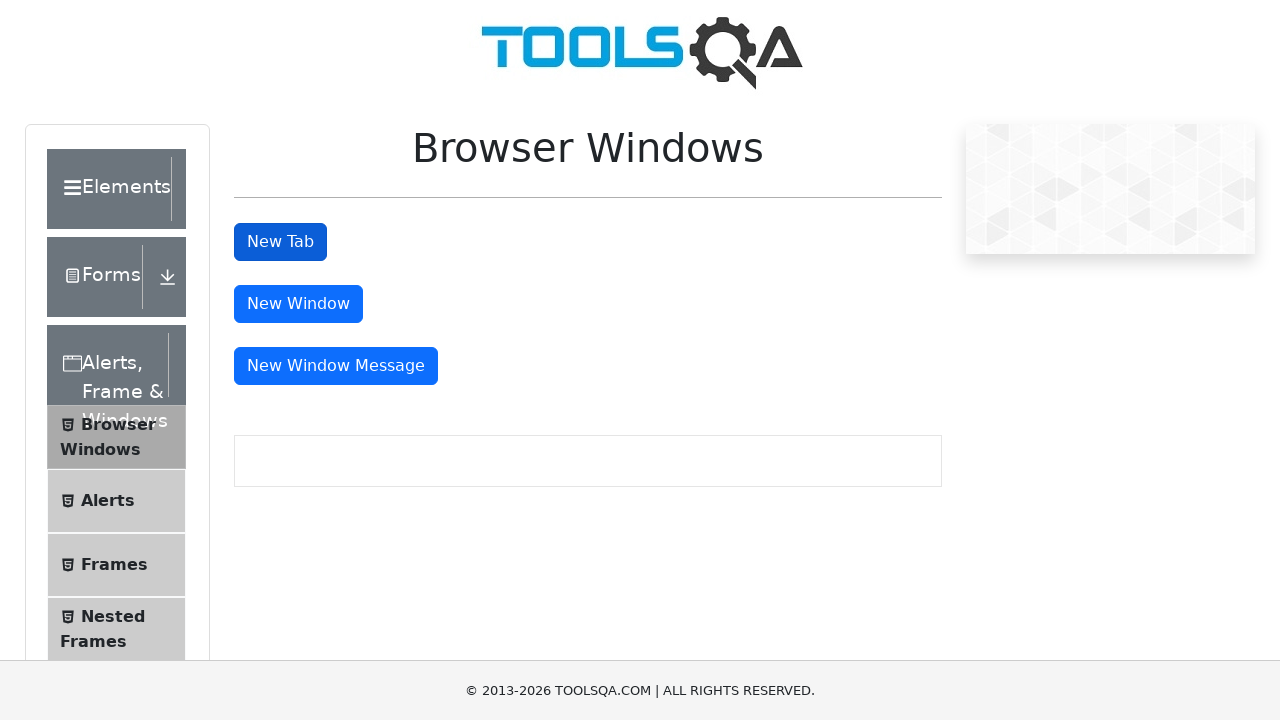